Tests handling of a basic JavaScript alert by clicking a button that triggers an alert, accepting it, and verifying the success message

Starting URL: https://practice.cydeo.com/javascript_alerts

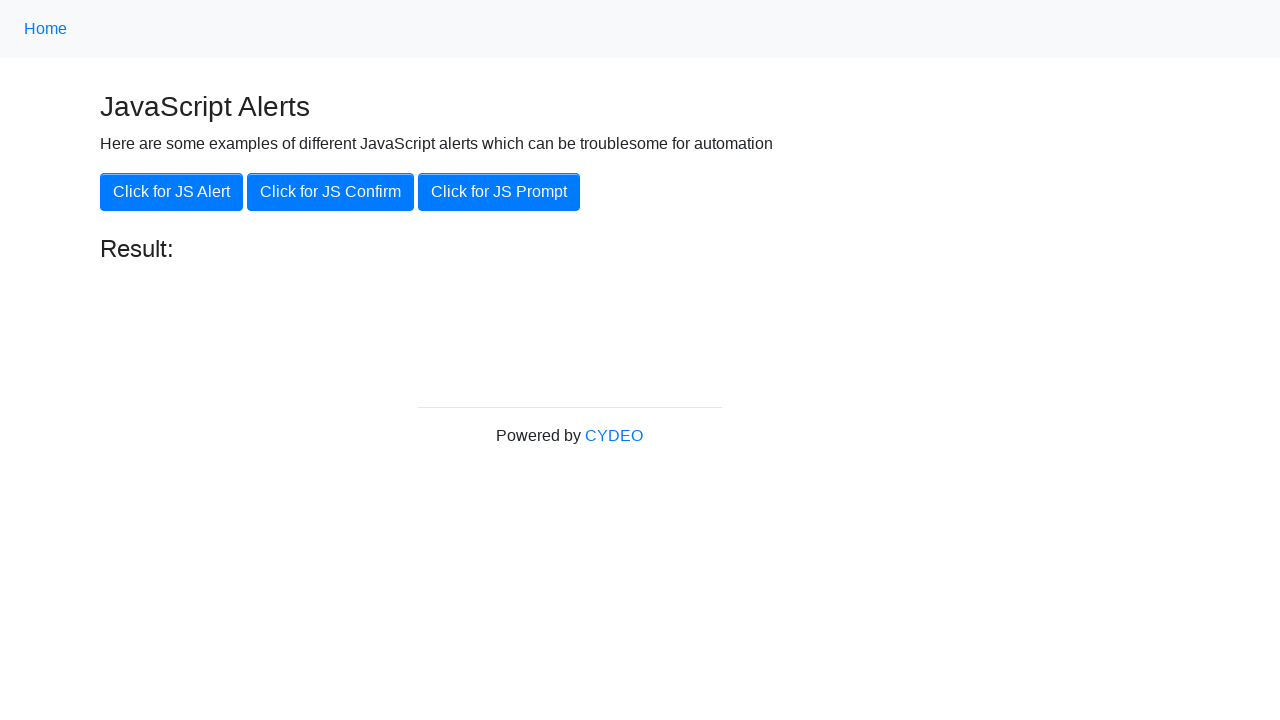

Set up dialog handler to automatically accept alerts
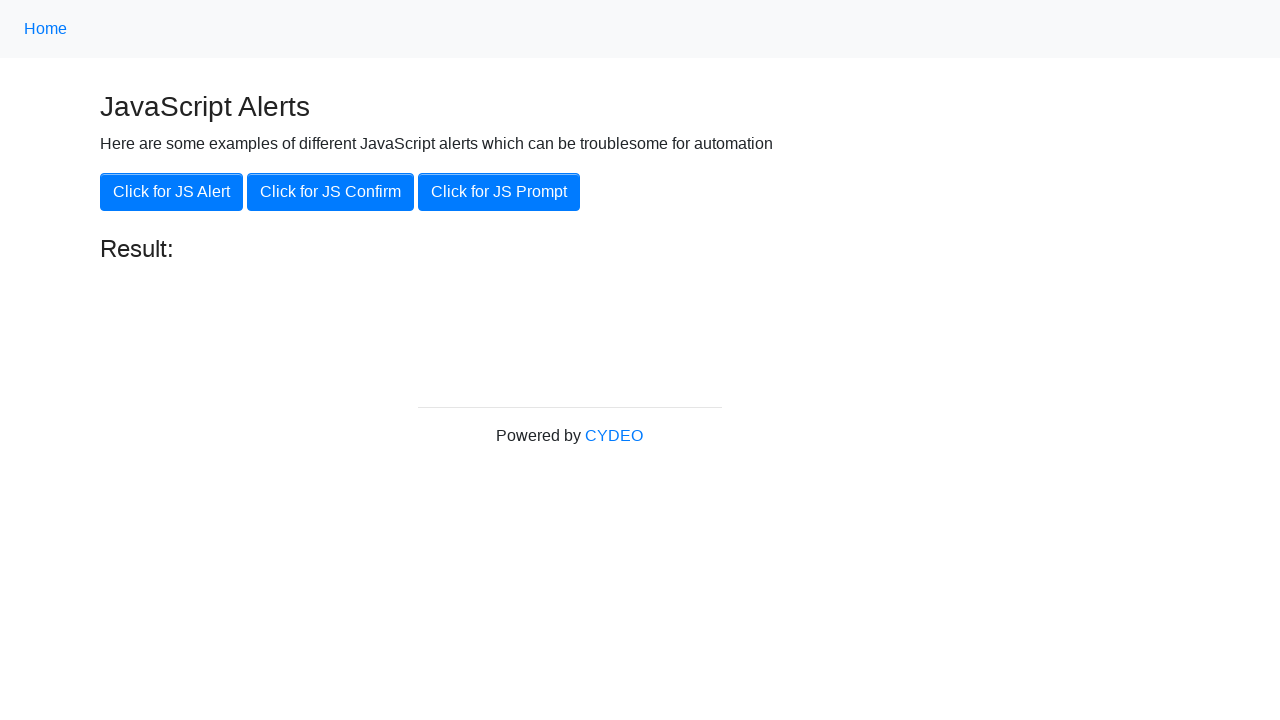

Clicked button to trigger JavaScript alert at (172, 192) on xpath=//button[@onclick='jsAlert()']
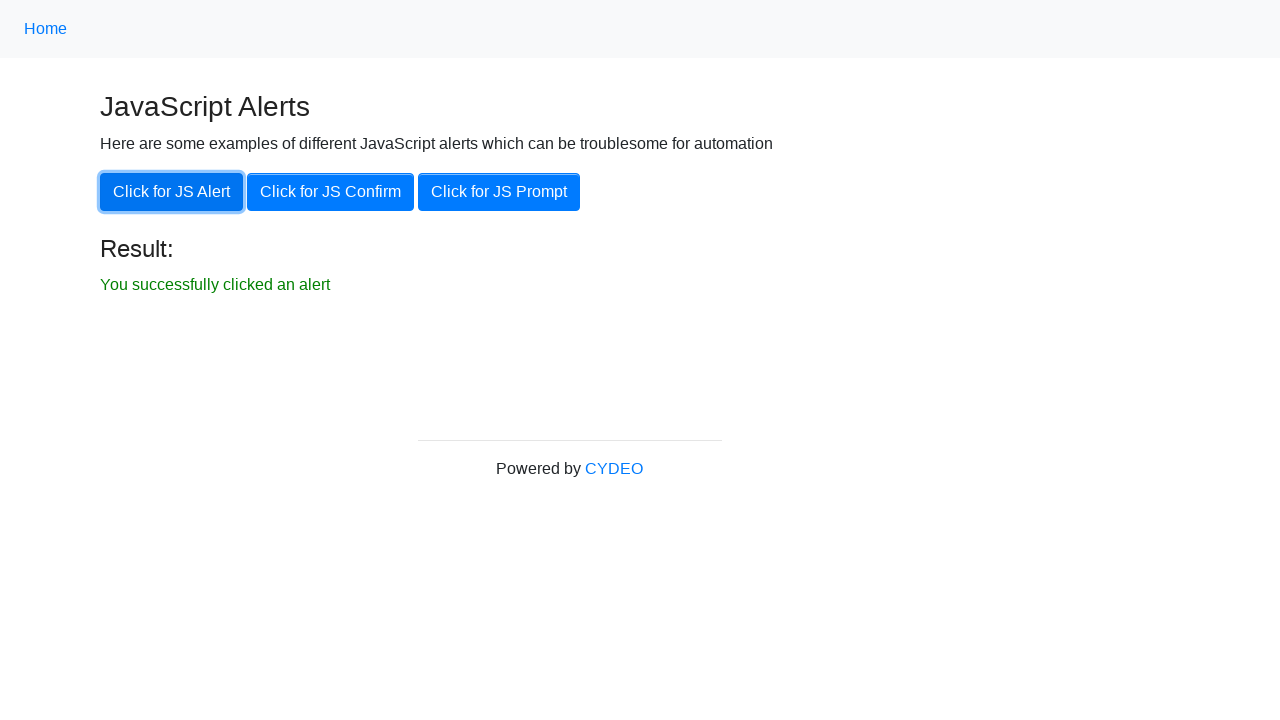

Alert was accepted and success message appeared
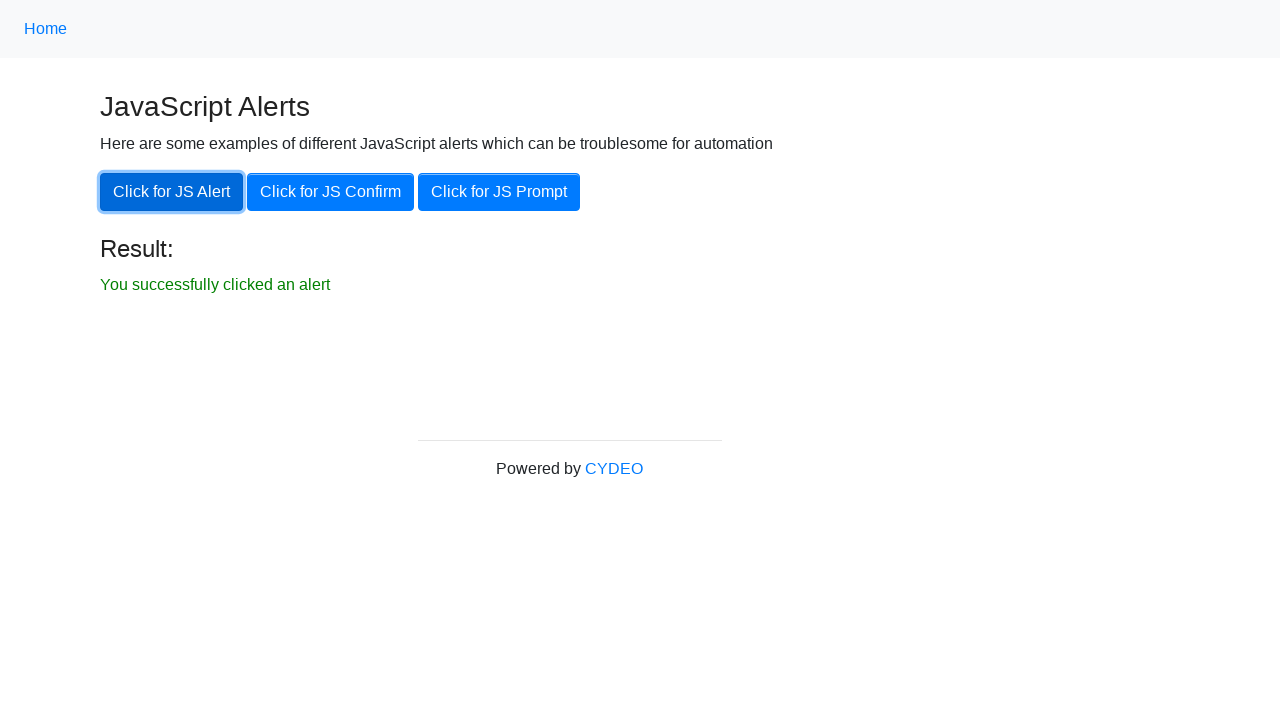

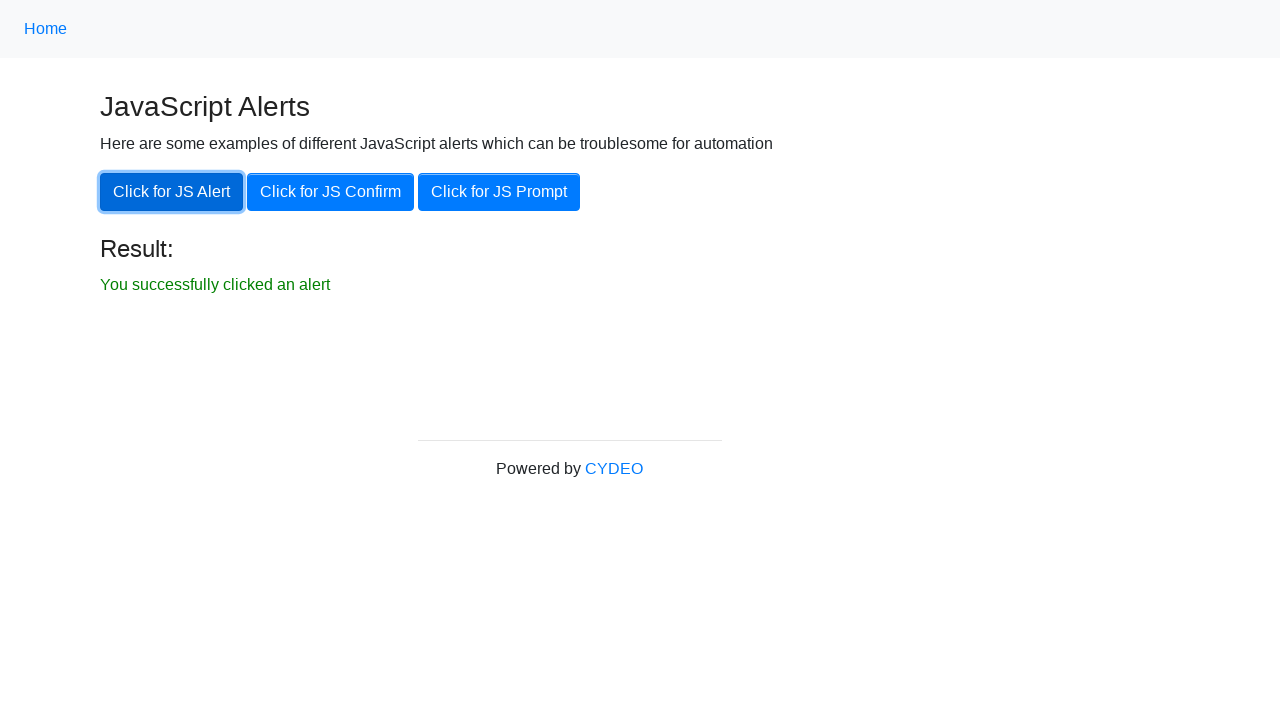